Tests radio button selection functionality by clicking through three different radio button options sequentially

Starting URL: https://rahulshettyacademy.com/AutomationPractice/

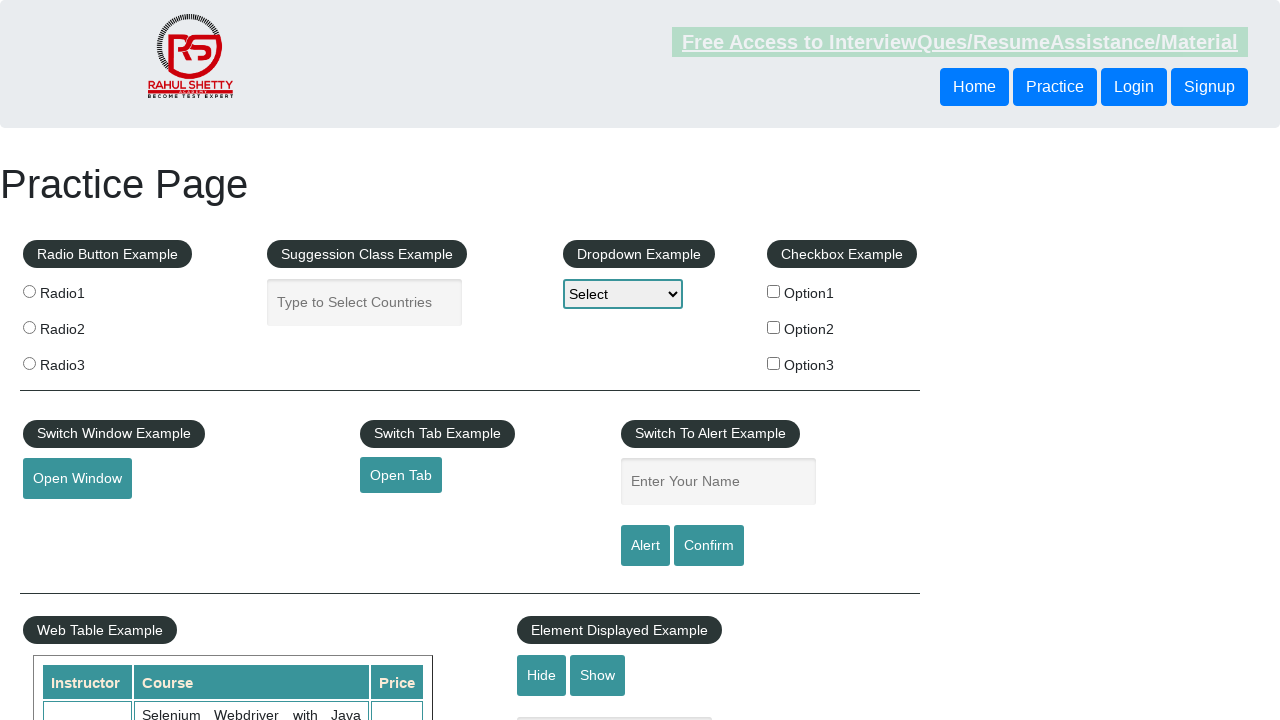

Clicked first radio button (radio1) at (29, 291) on input[value='radio1']
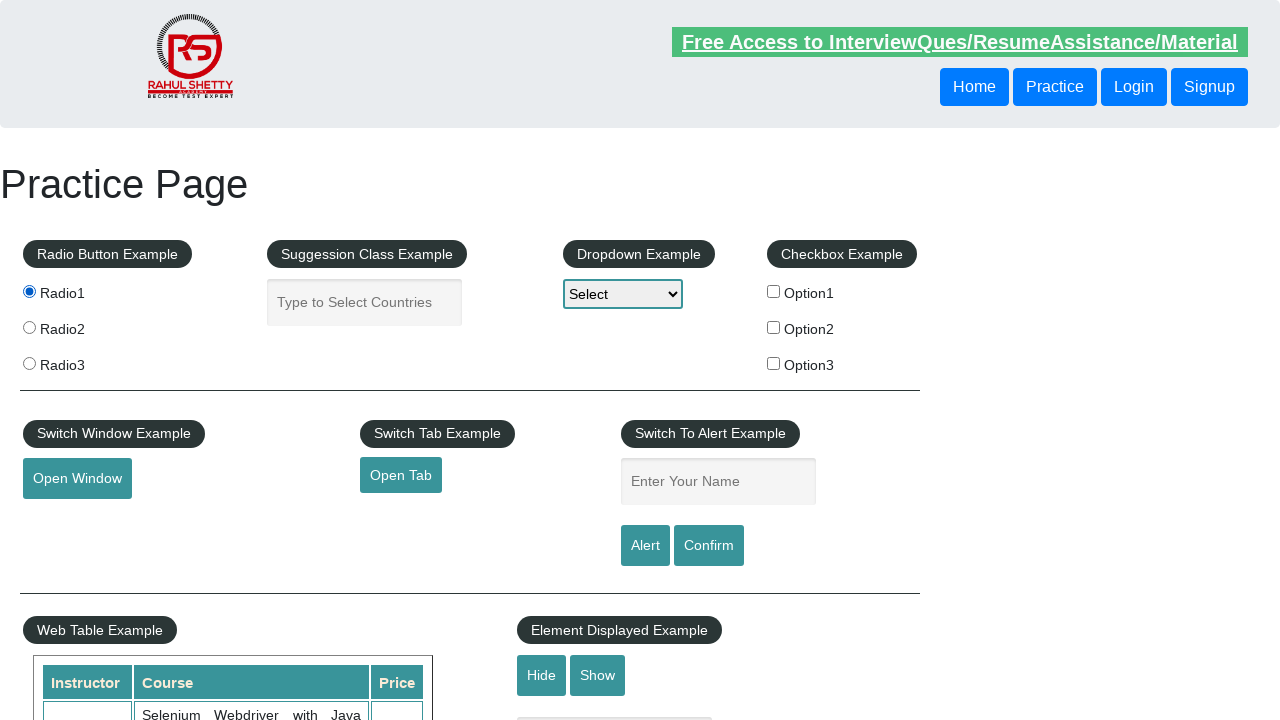

Clicked second radio button (radio2) at (29, 327) on input[value='radio2']
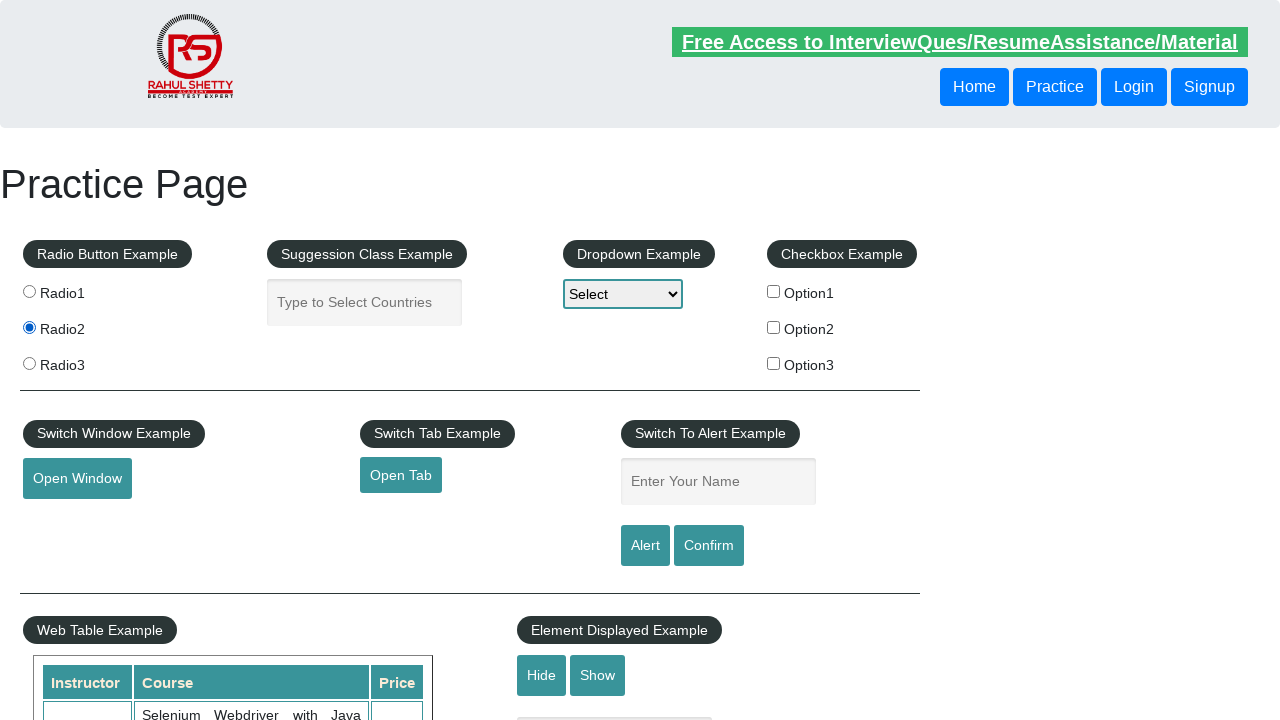

Clicked third radio button (radio3) at (29, 363) on input[value='radio3']
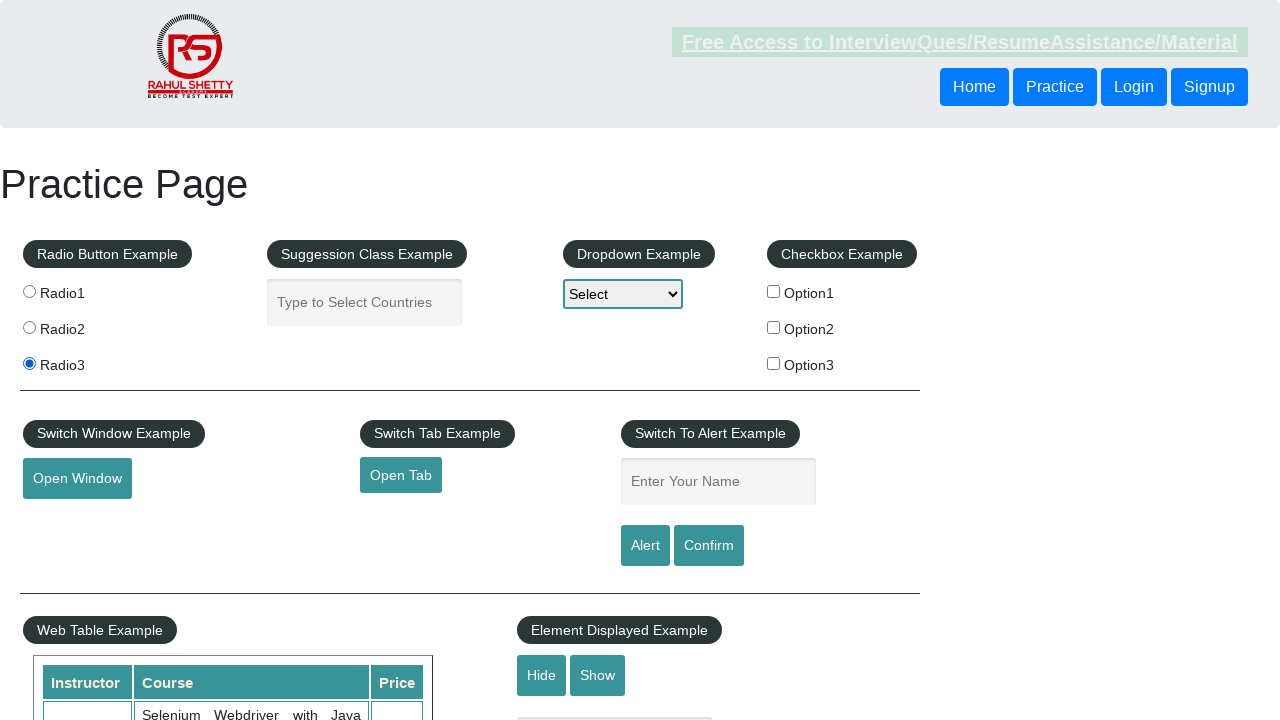

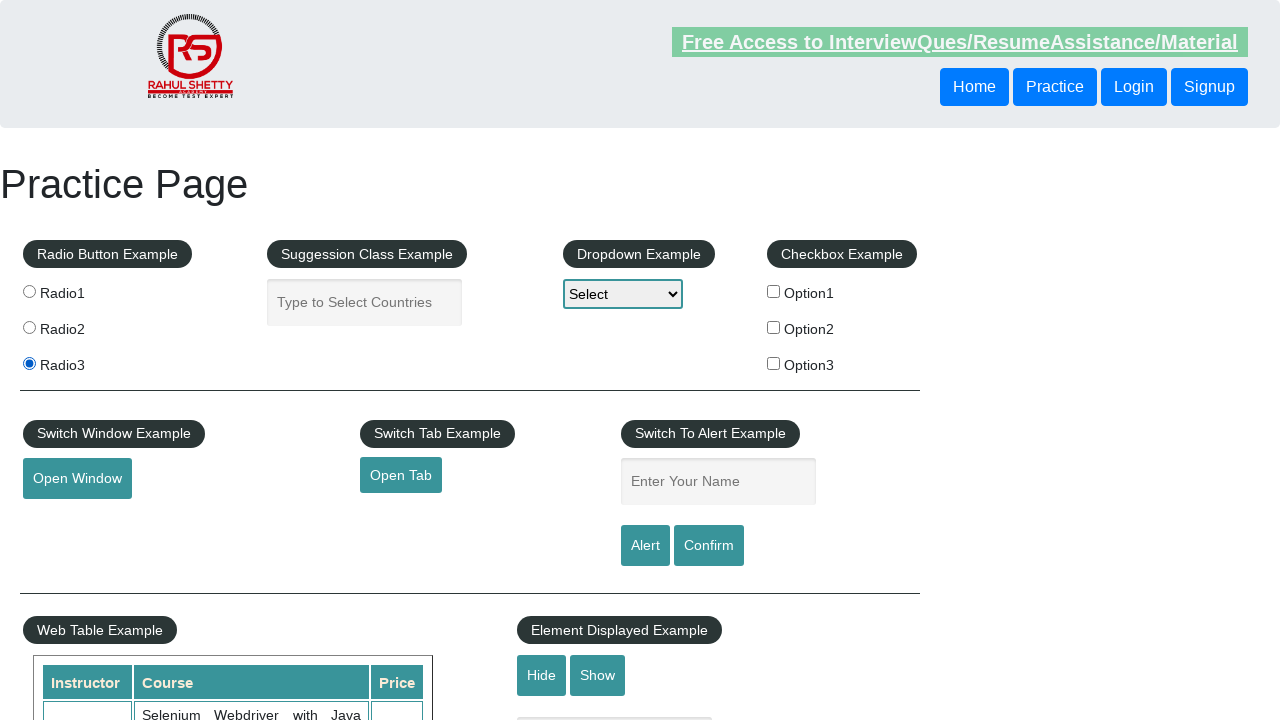